Tests scrollIntoView functionality by scrolling an input element into view

Starting URL: http://guinea-pig.webdriver.io

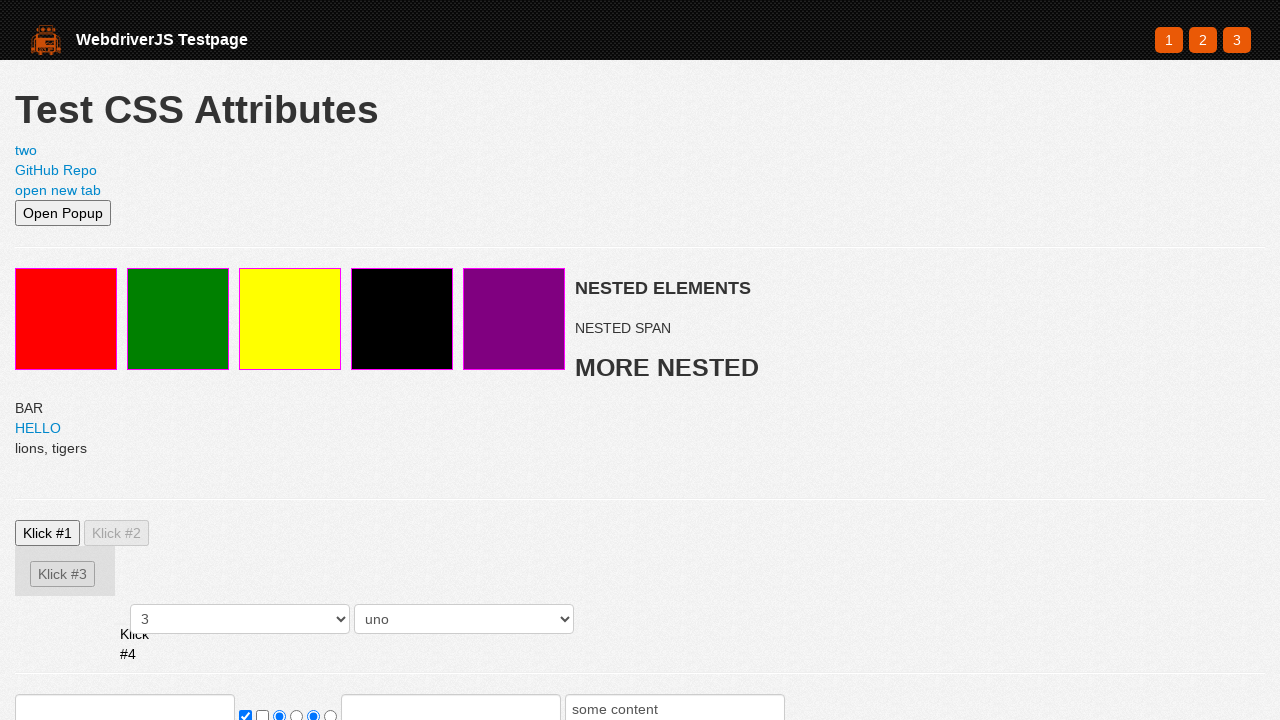

Set viewport size to 500x500
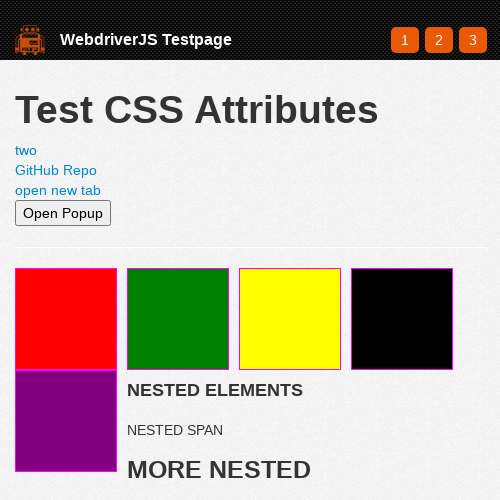

Located search input element
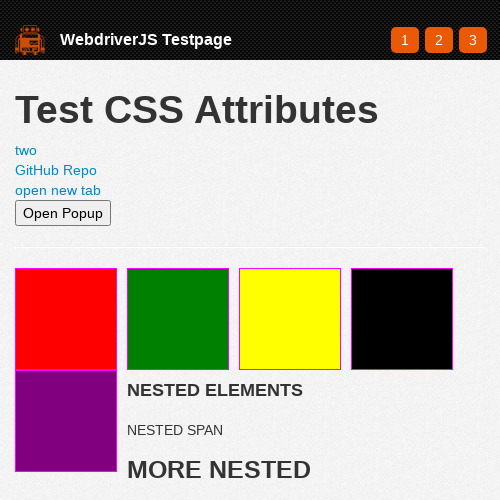

Scrolled search input into view using scrollIntoView
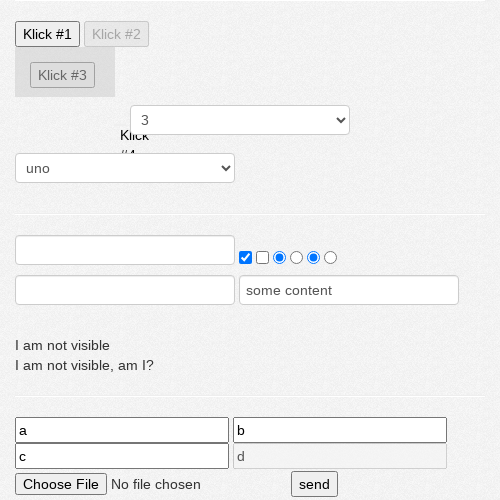

Retrieved window scroll Y position
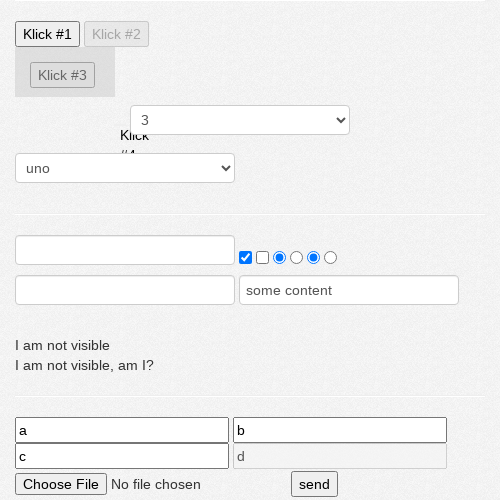

Verified scroll position changed (scrollY > 0)
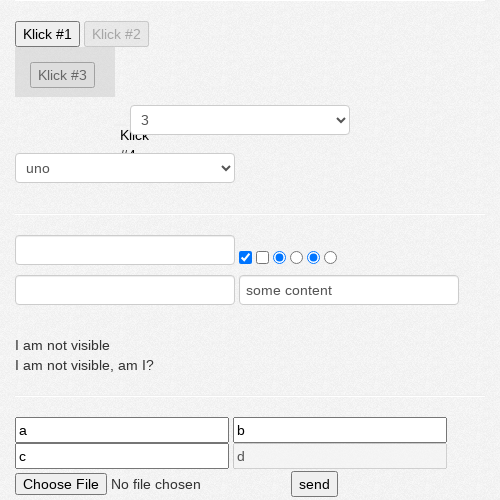

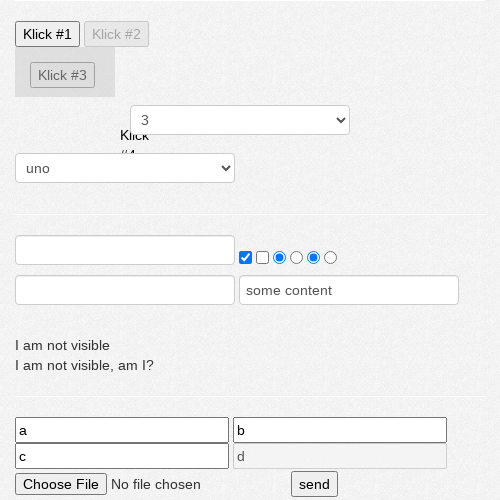